Tests JavaScript prompt dialog by clicking the prompt button, entering text, and accepting

Starting URL: https://the-internet.herokuapp.com/javascript_alerts

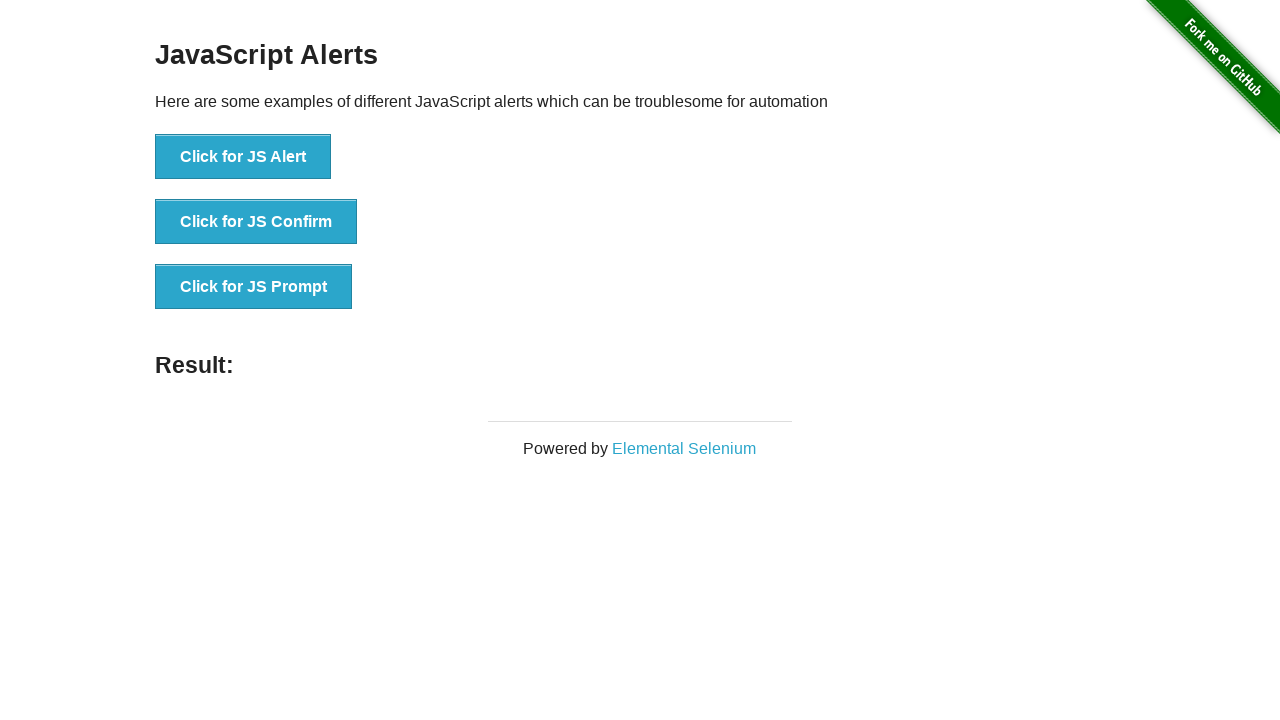

Set up dialog handler to accept prompt with text 'Salut'
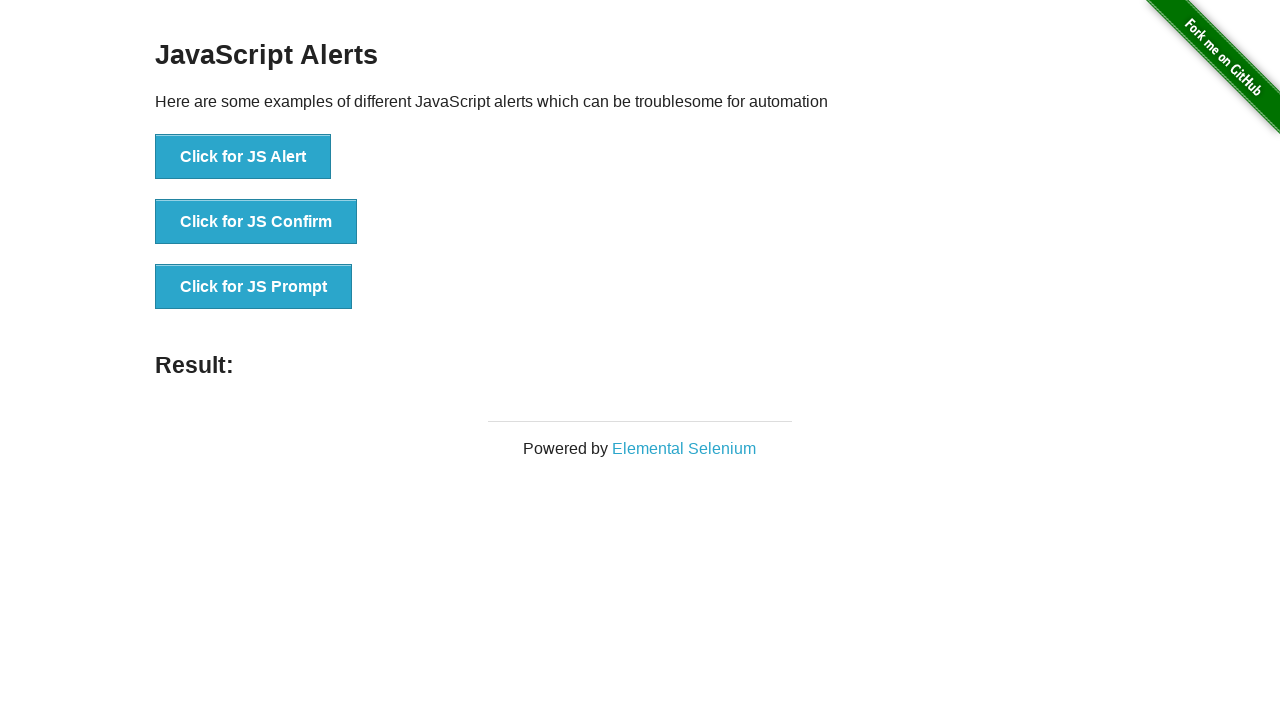

Clicked the prompt button at (254, 287) on xpath=//ul/li[3]/button
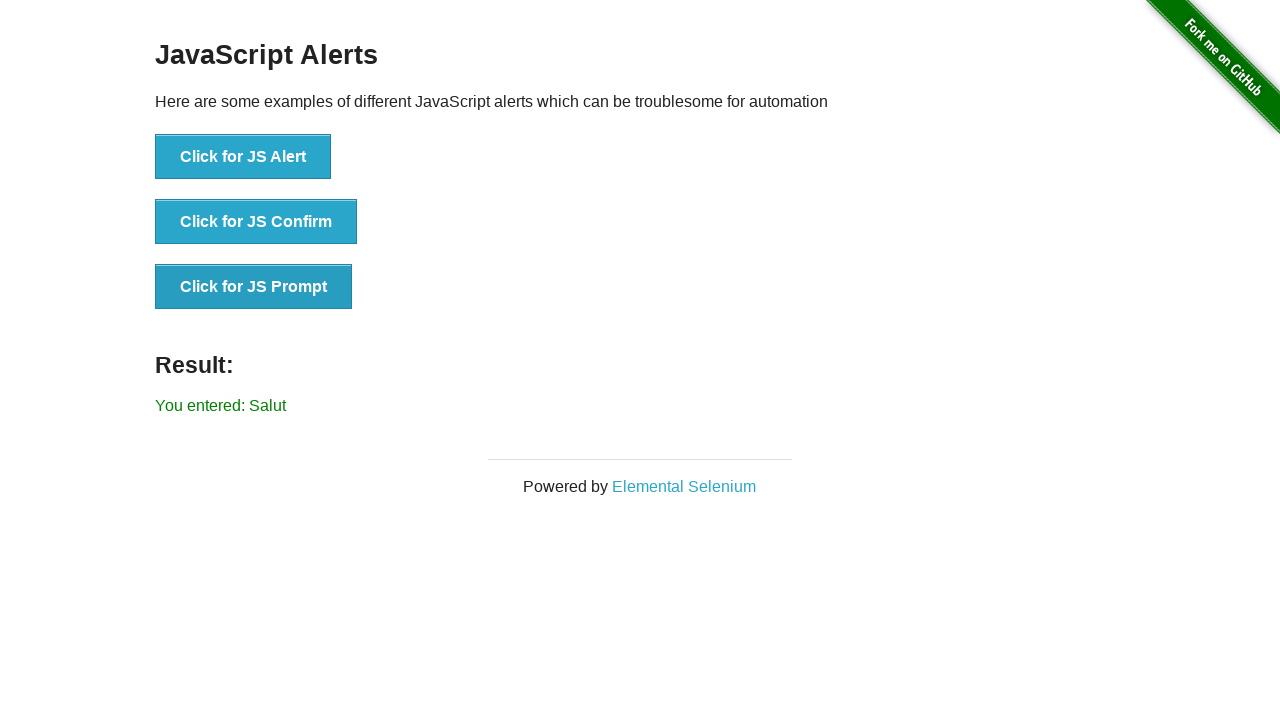

Located the result message element
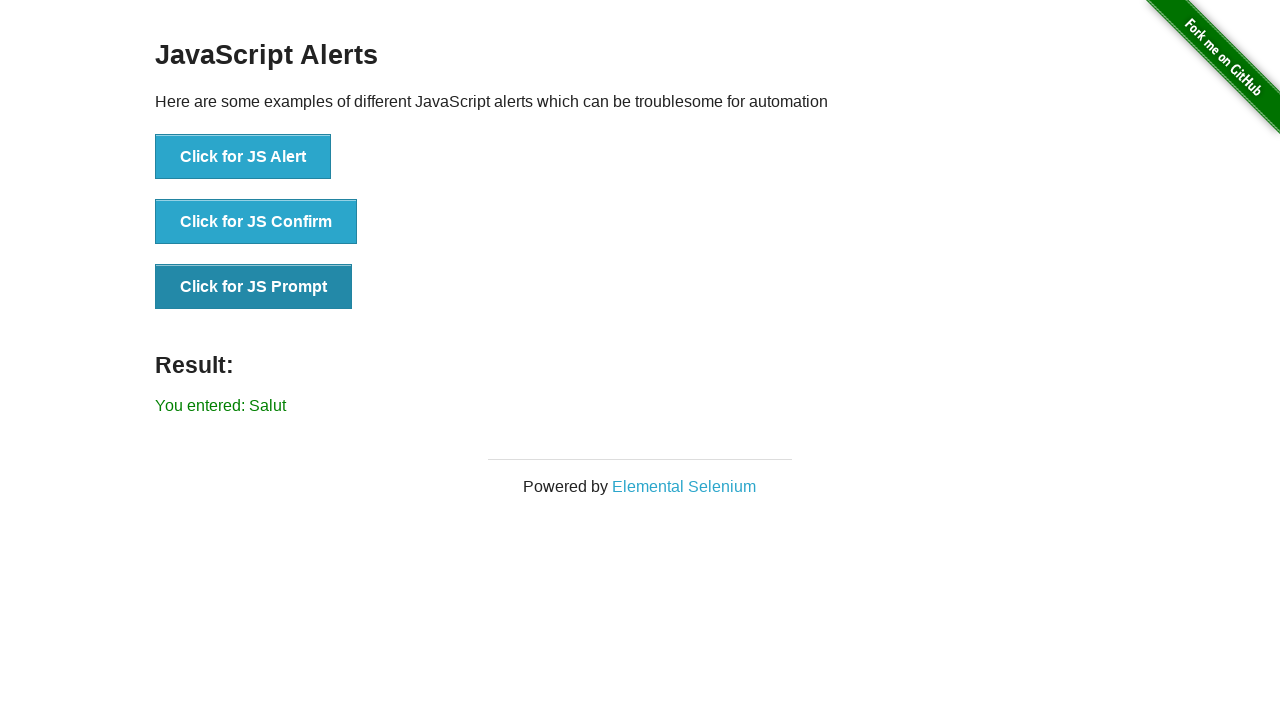

Verified that result message displays 'You entered: Salut'
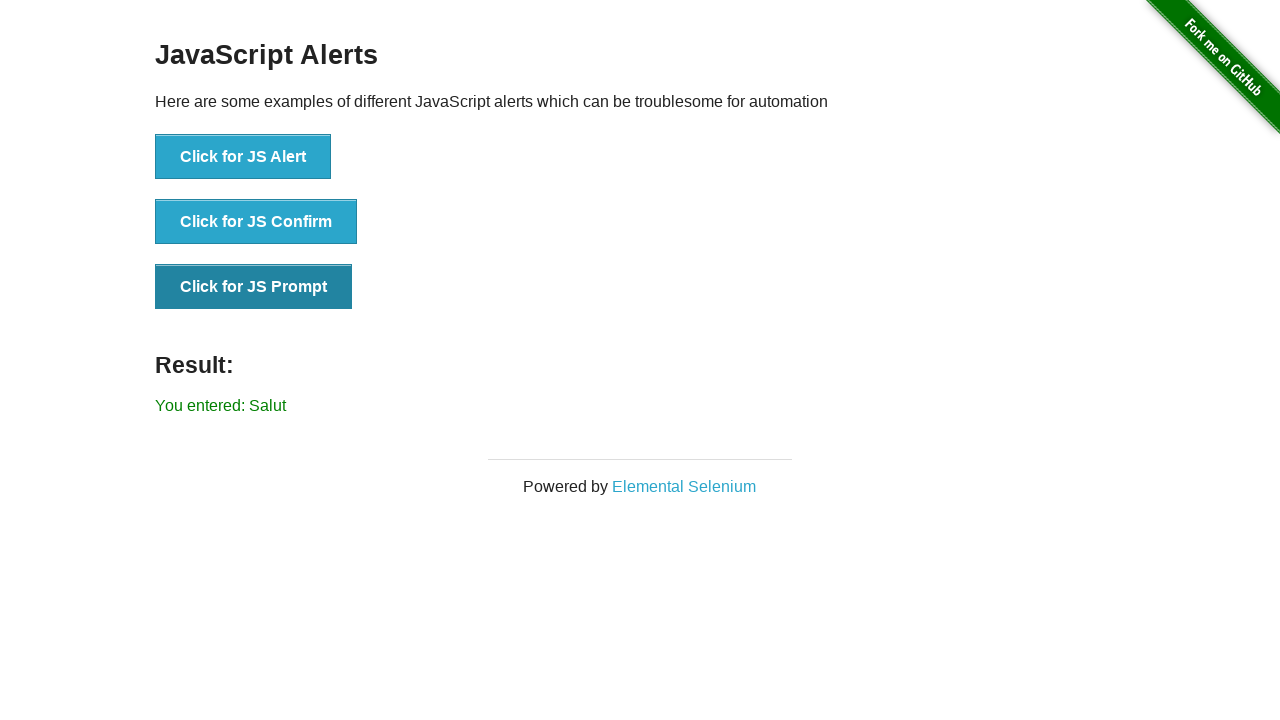

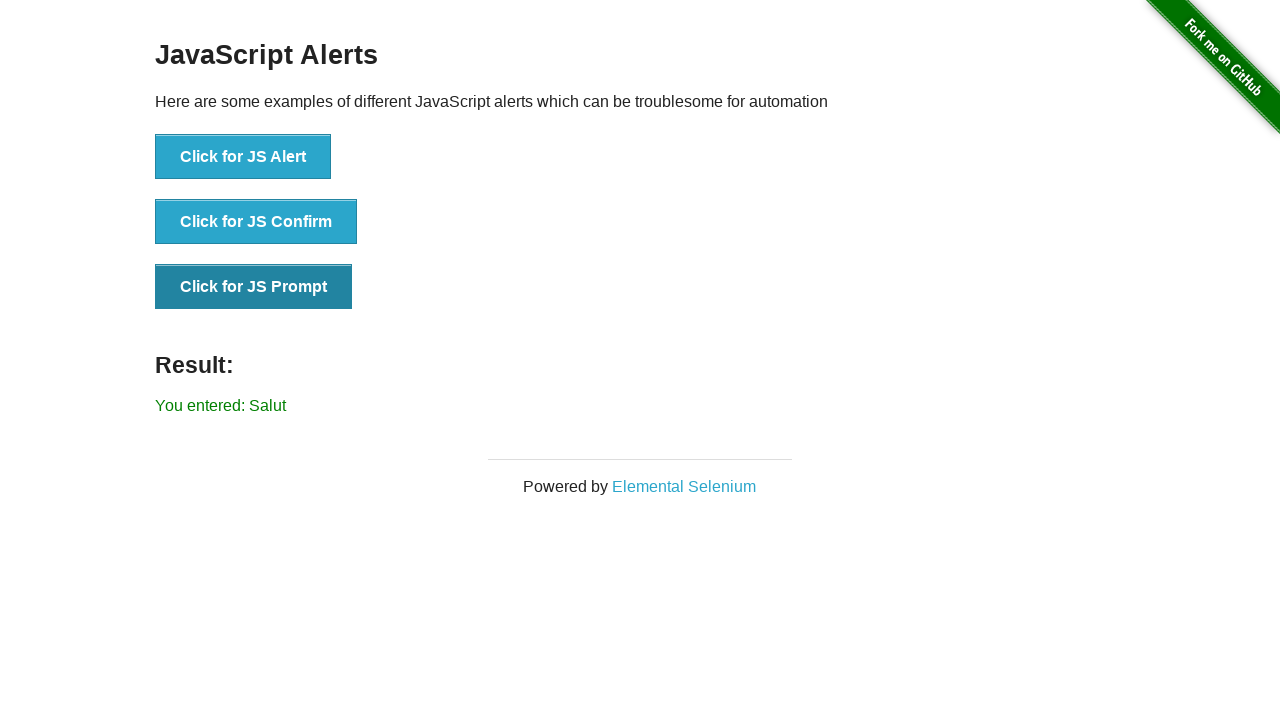